Tests multiple window handling by navigating to a page, clicking to open new windows, then switching between windows to fill forms in each one before closing them.

Starting URL: https://www.hyrtutorials.com/p/broken-link1.html

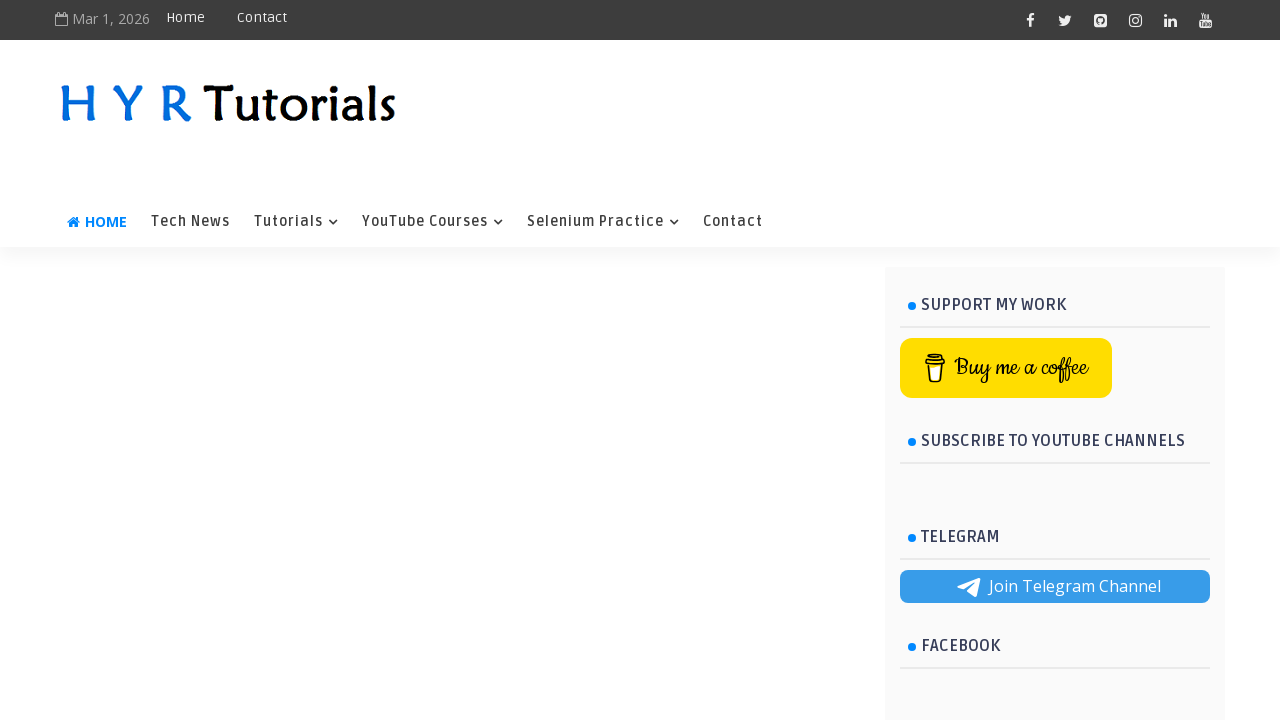

Clicked parent menu item to expand it at (603, 222) on (//ul//li[4][@class='parent'])[2]
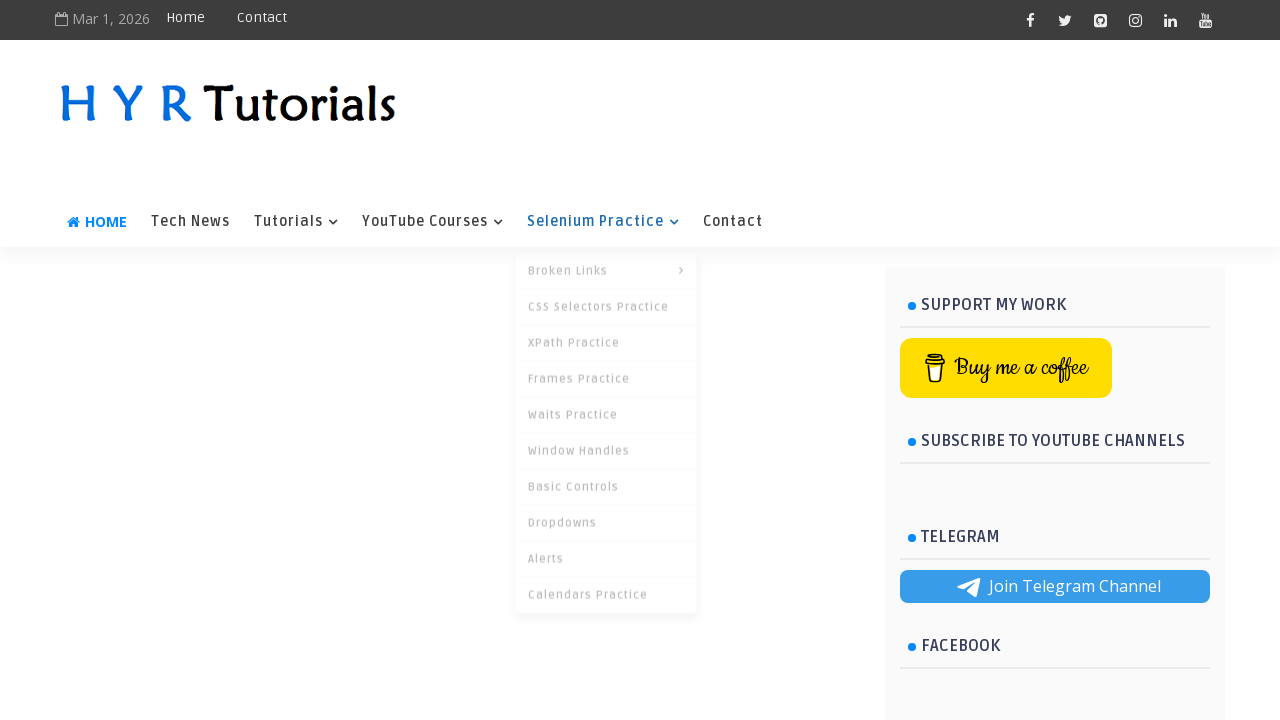

Clicked on Window Handles link at (606, 360) on xpath=//a[normalize-space()='Window Handles']
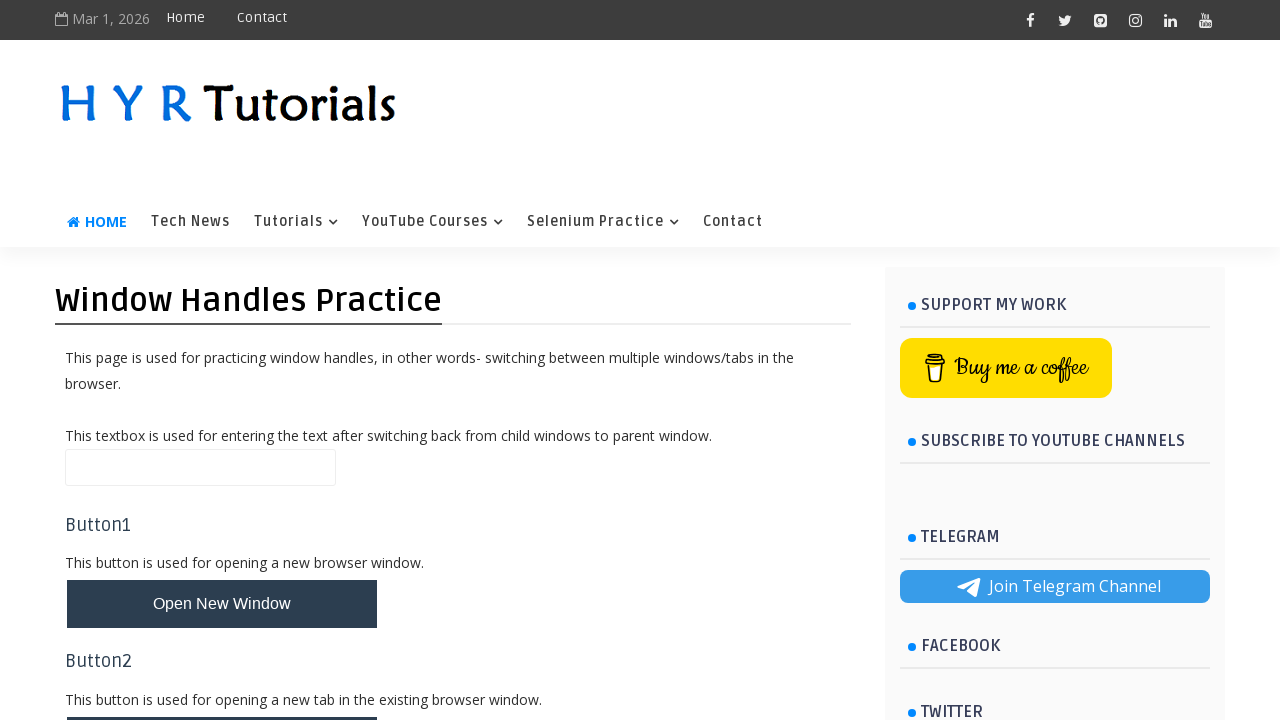

Clicked button to open new windows at (222, 361) on xpath=//button[@class='whButtons' and @id='newWindowsBtn']
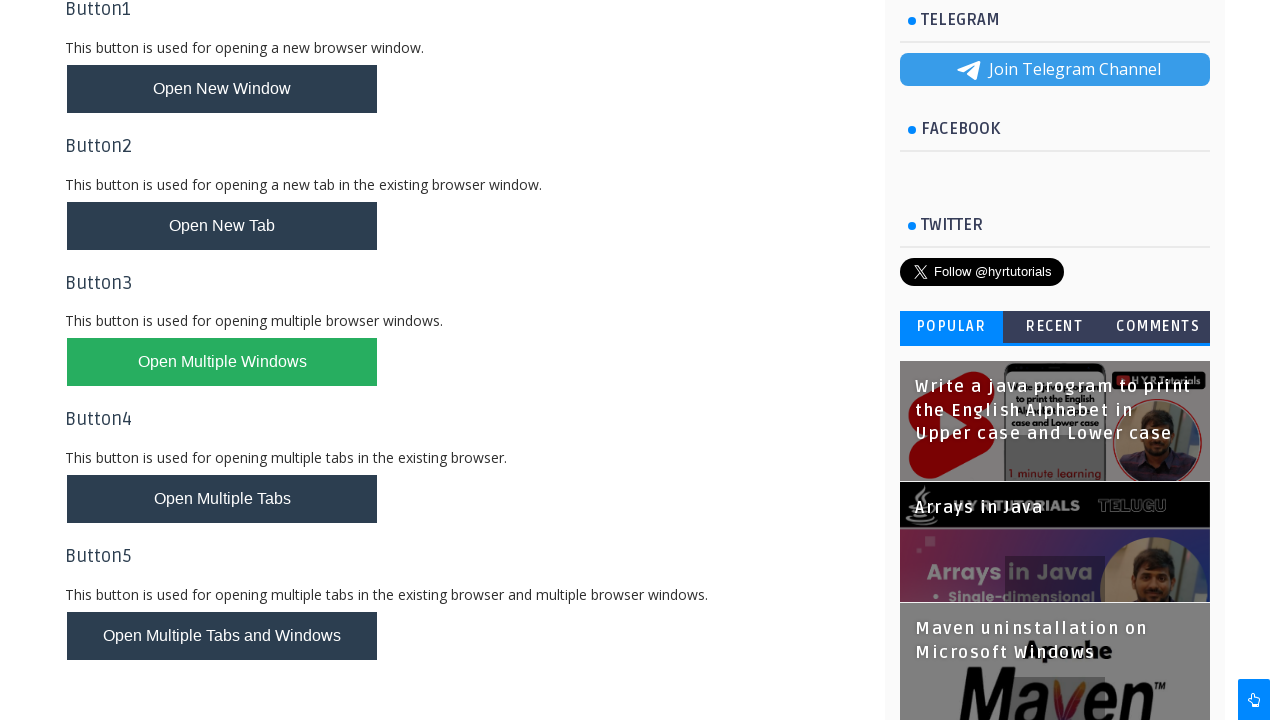

Waited for new windows to open
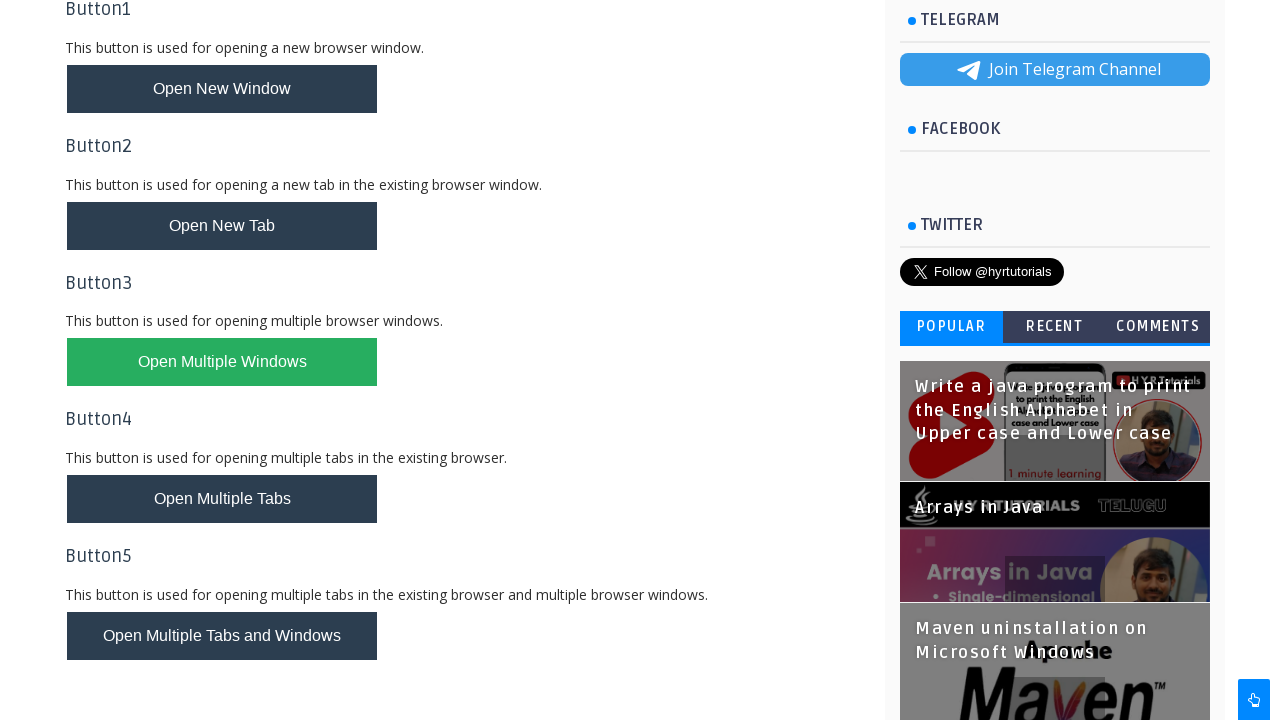

Retrieved all open windows from context
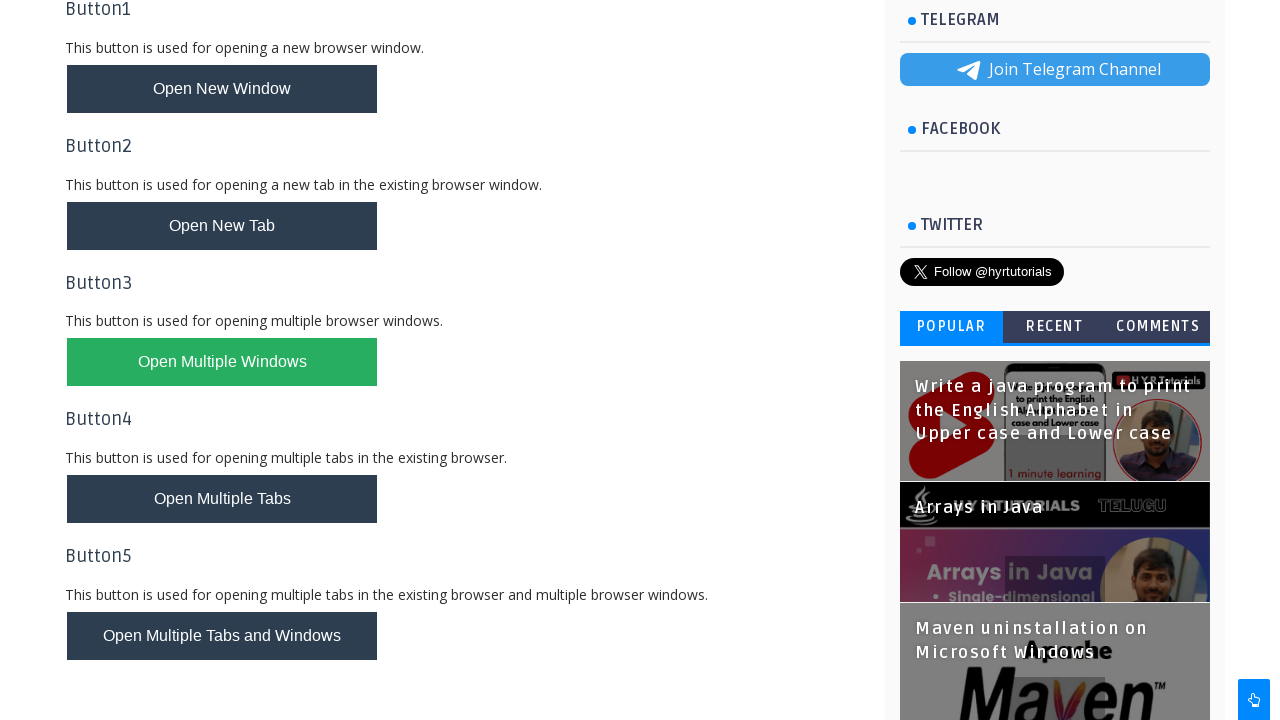

Filled name field with 'Krishna' in XPath Practice window on input[name='name']
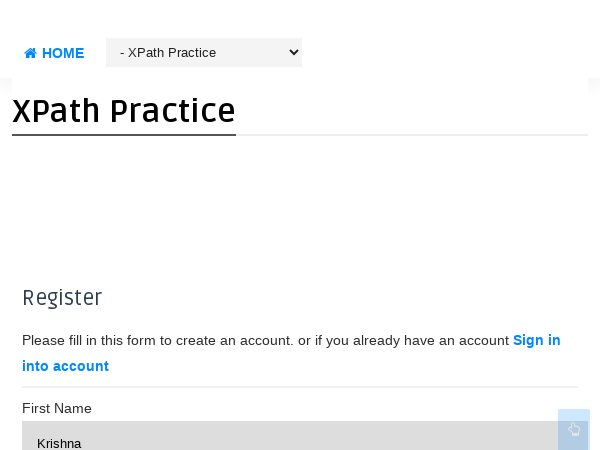

Closed XPath Practice window
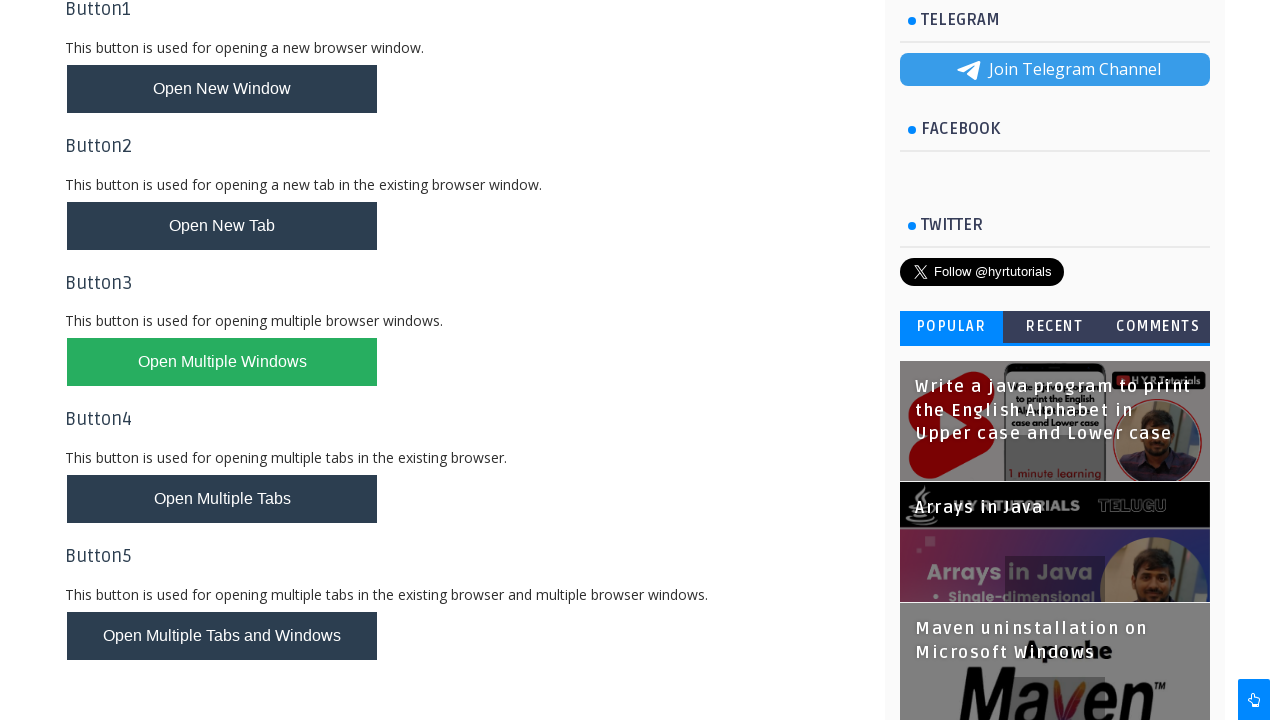

Filled first name field with 'vamsi' in Basic Controls window on input[name='fName']
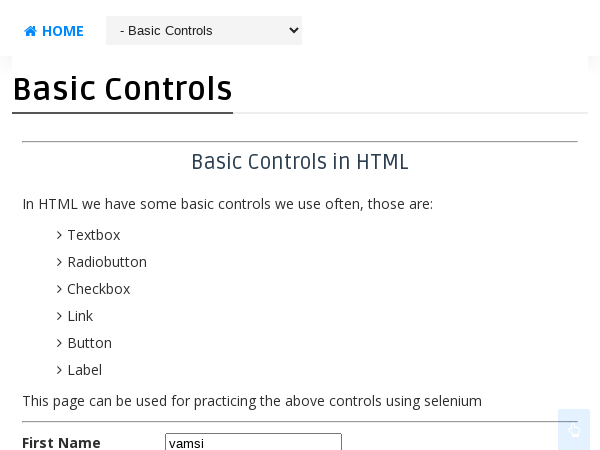

Closed Basic Controls window
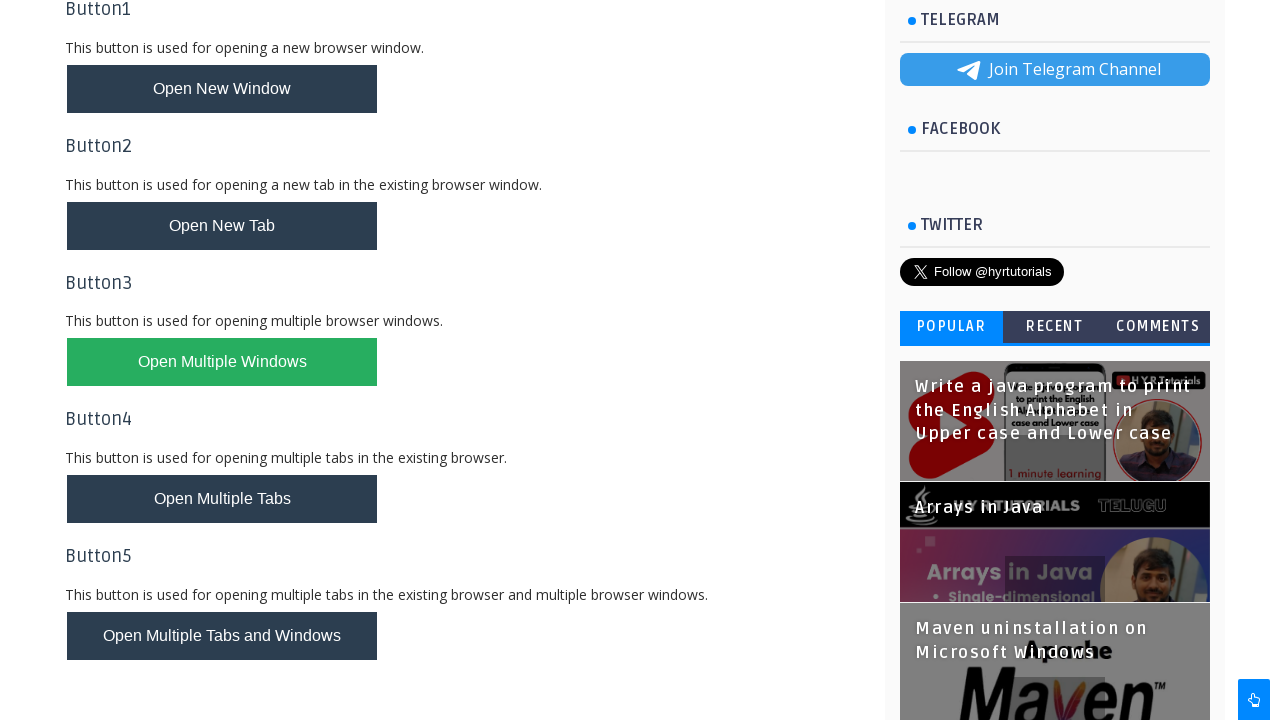

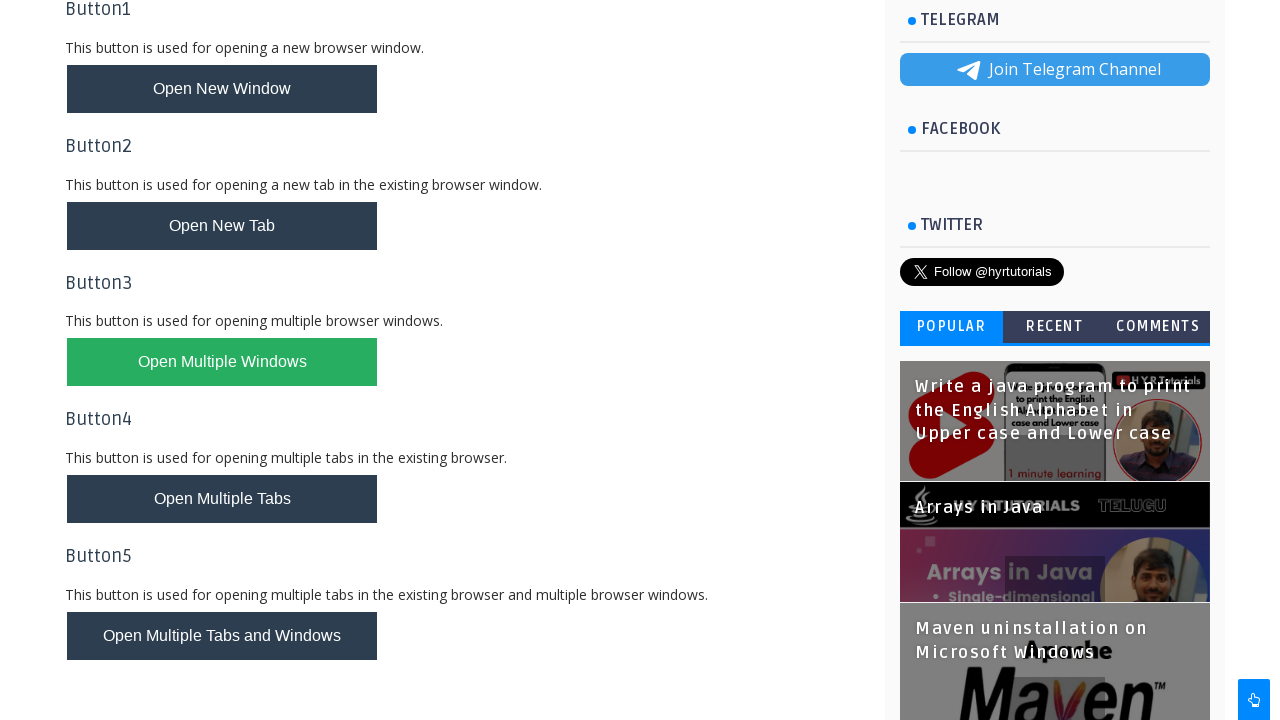